Tests JavaScript confirm dialog handling by clicking a button that triggers a confirm dialog, dismissing it, and verifying the cancel result.

Starting URL: https://automationfc.github.io/basic-form/index.html

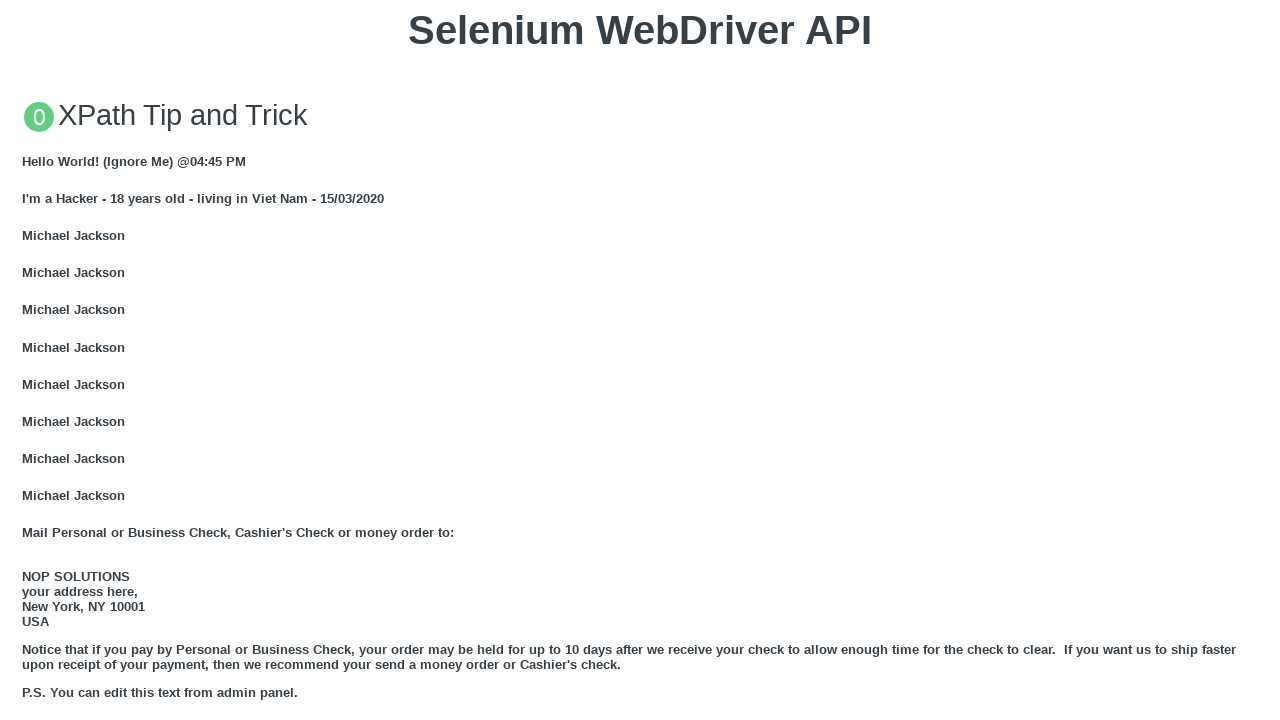

Set up dialog handler to dismiss confirm dialogs
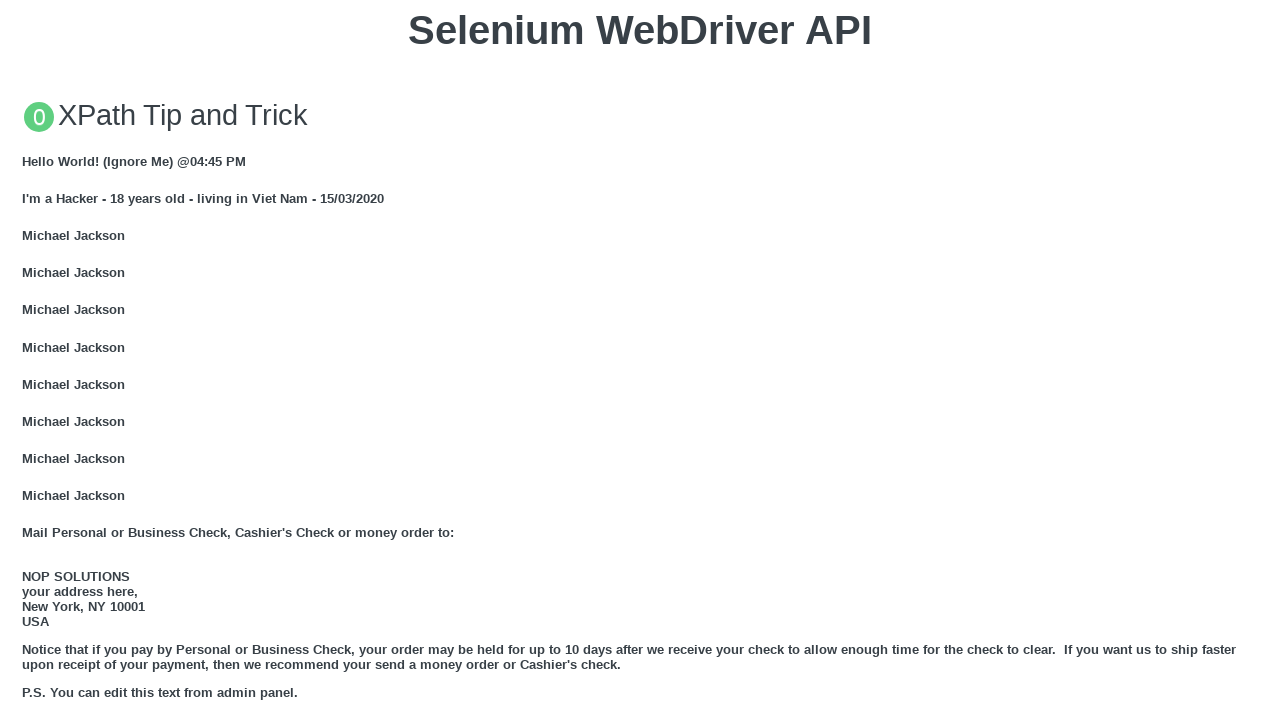

Clicked button to trigger JS Confirm dialog at (640, 360) on xpath=//button[contains(text(),'Click for JS Confirm')]
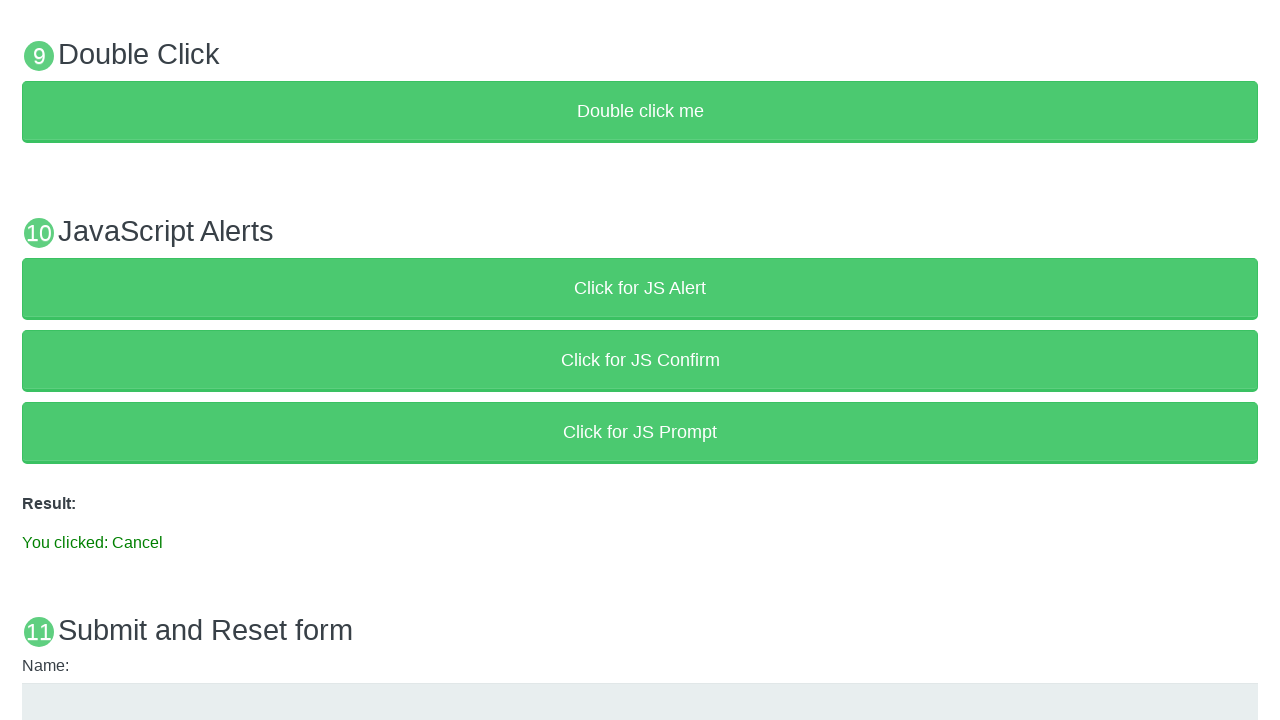

Waited for result element to appear
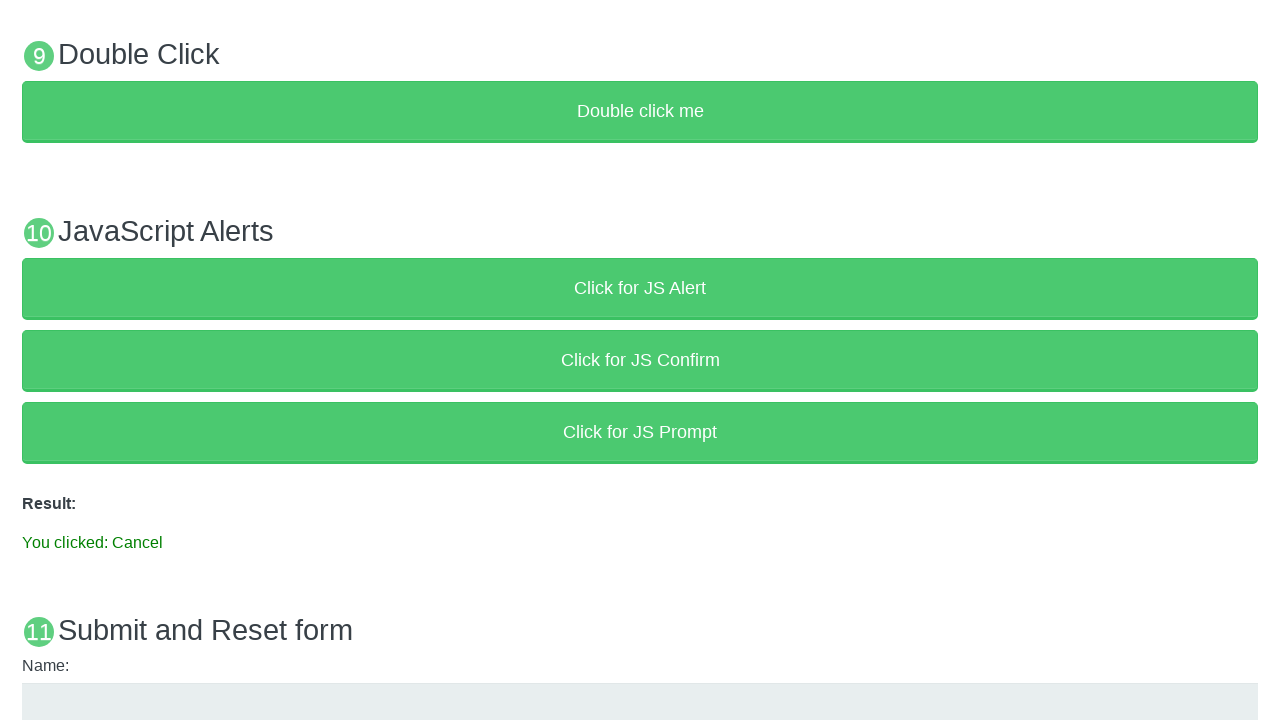

Retrieved result text from page
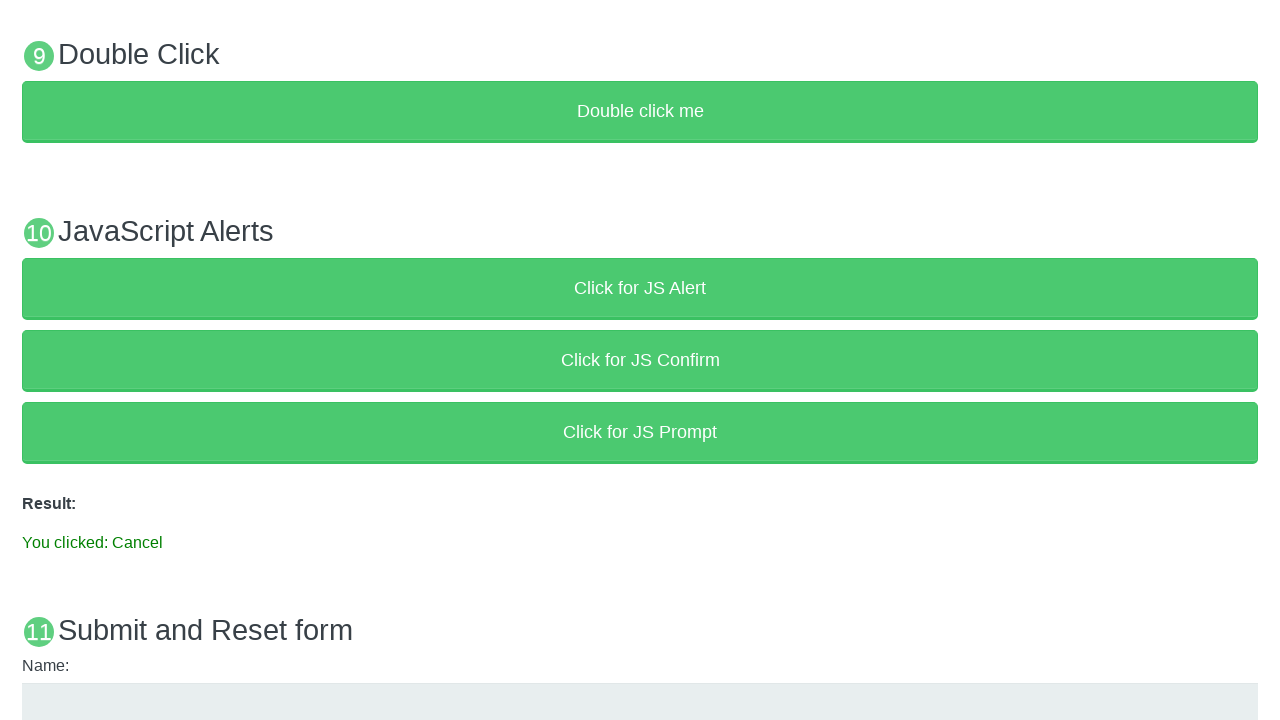

Verified result text shows 'You clicked: Cancel'
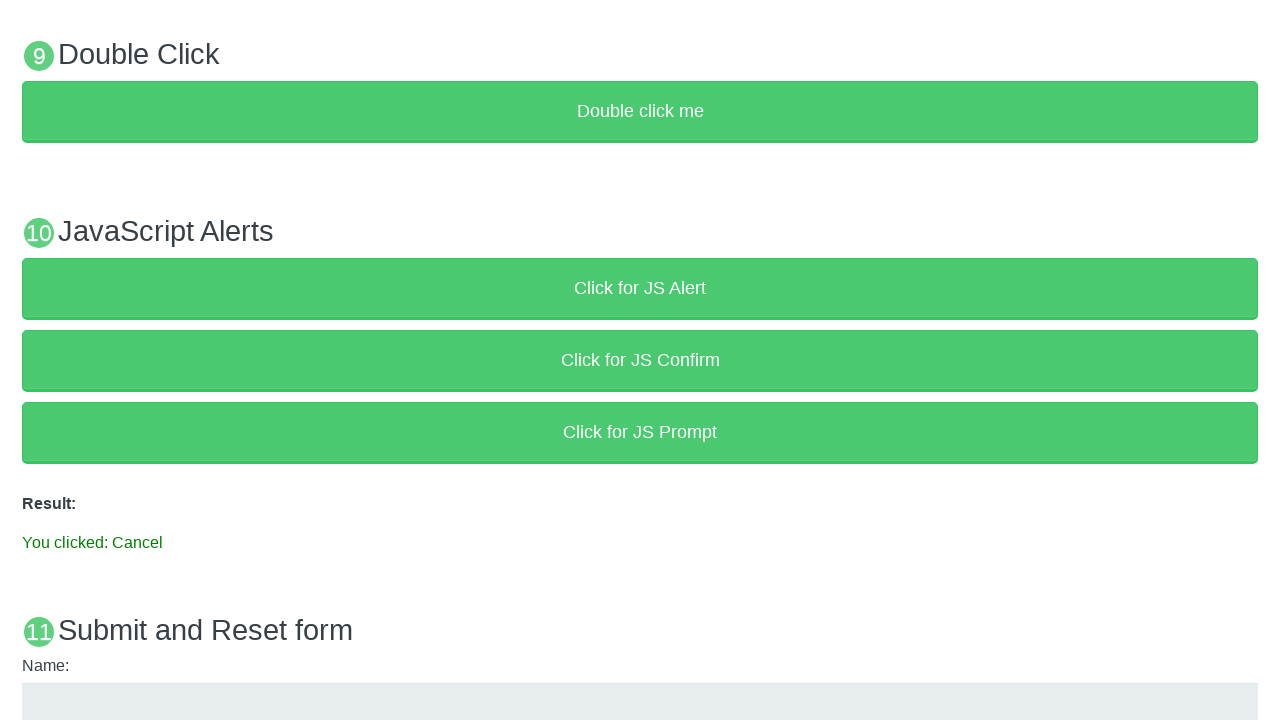

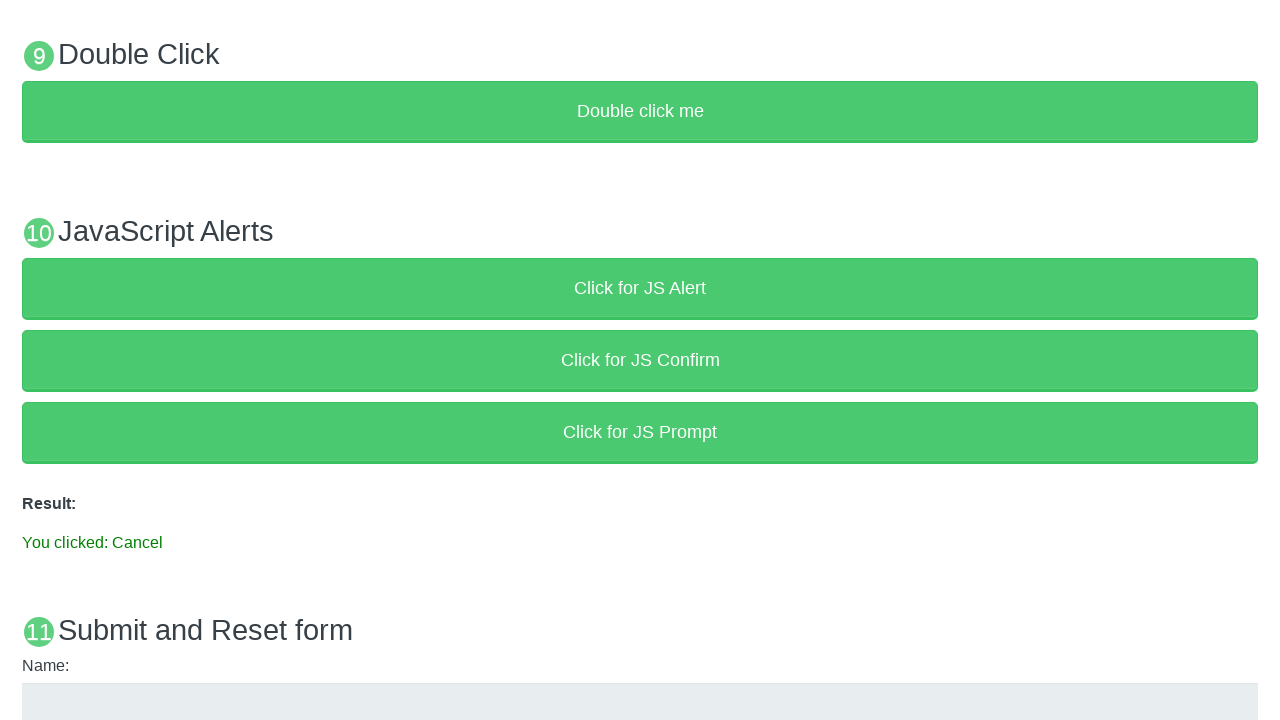